Tests a date picker calendar component by selecting a specific date (June 15, 2027) through navigating year and month views, then verifies the selected date is correctly displayed.

Starting URL: https://rahulshettyacademy.com/seleniumPractise/#/offers

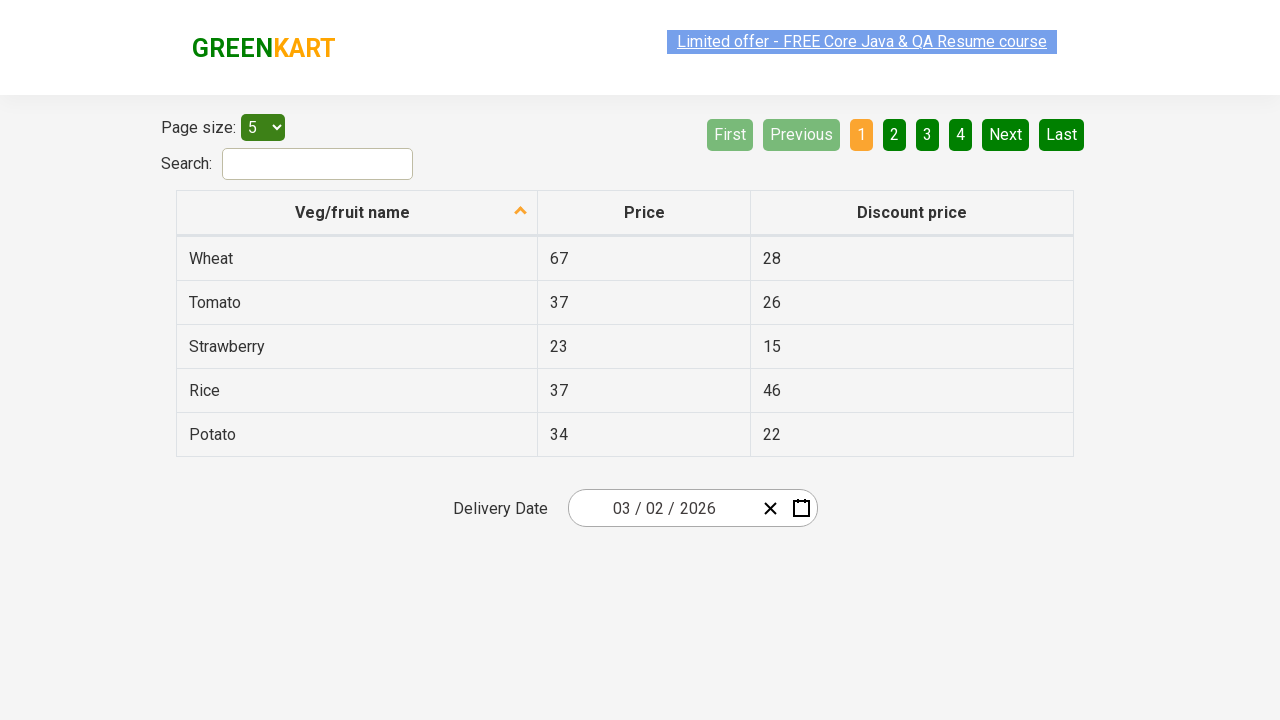

Clicked date picker input group to open calendar at (662, 508) on .react-date-picker__inputGroup
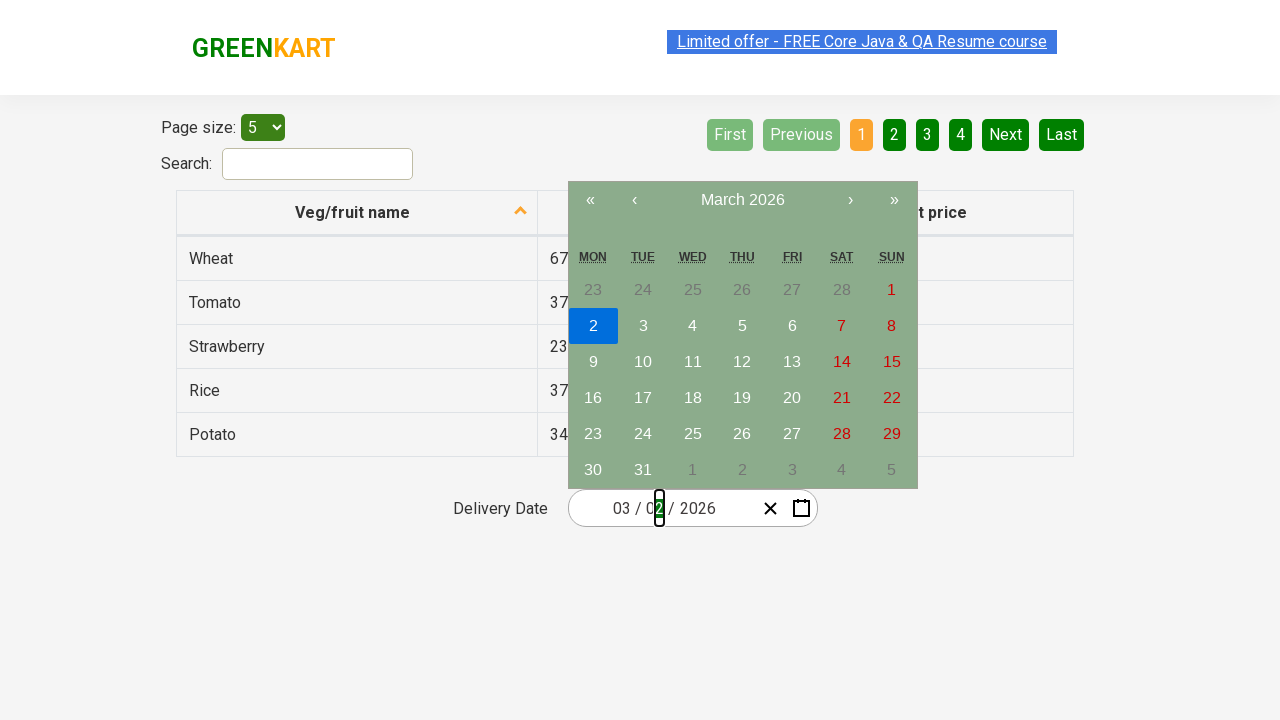

Waited 1000ms for calendar to open
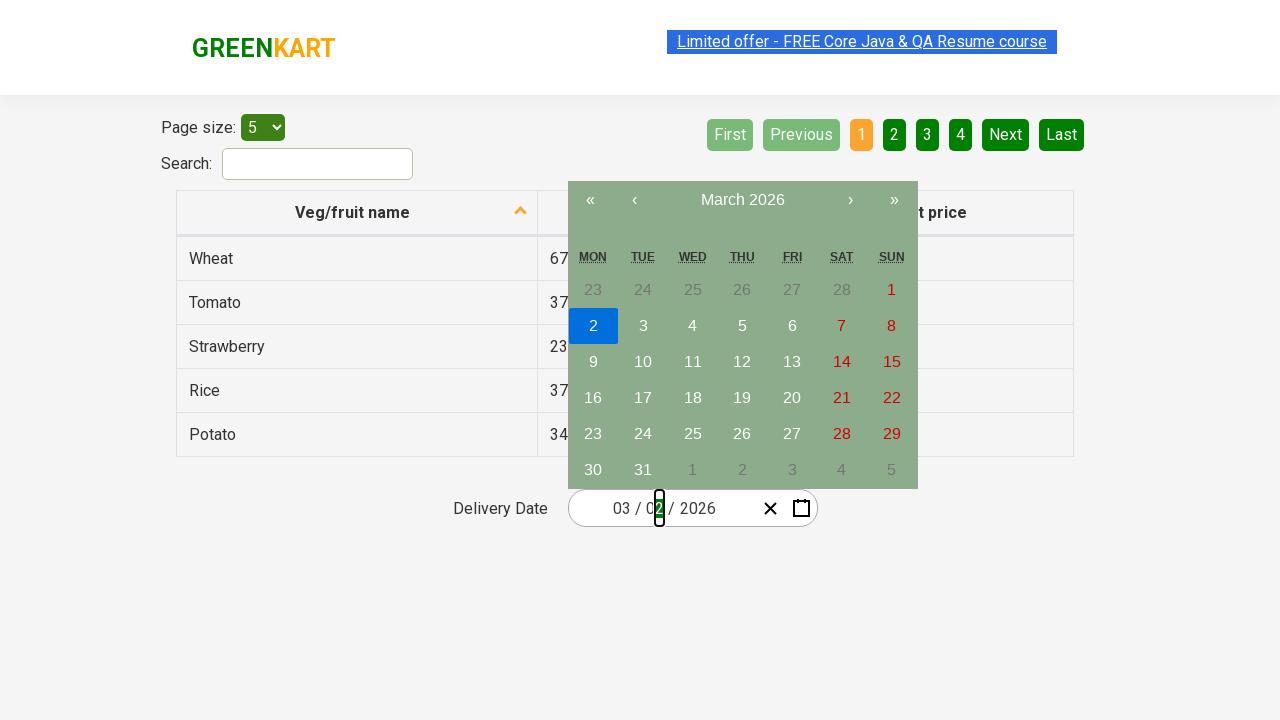

Clicked navigation label to navigate to month view at (742, 200) on .react-calendar__navigation__label
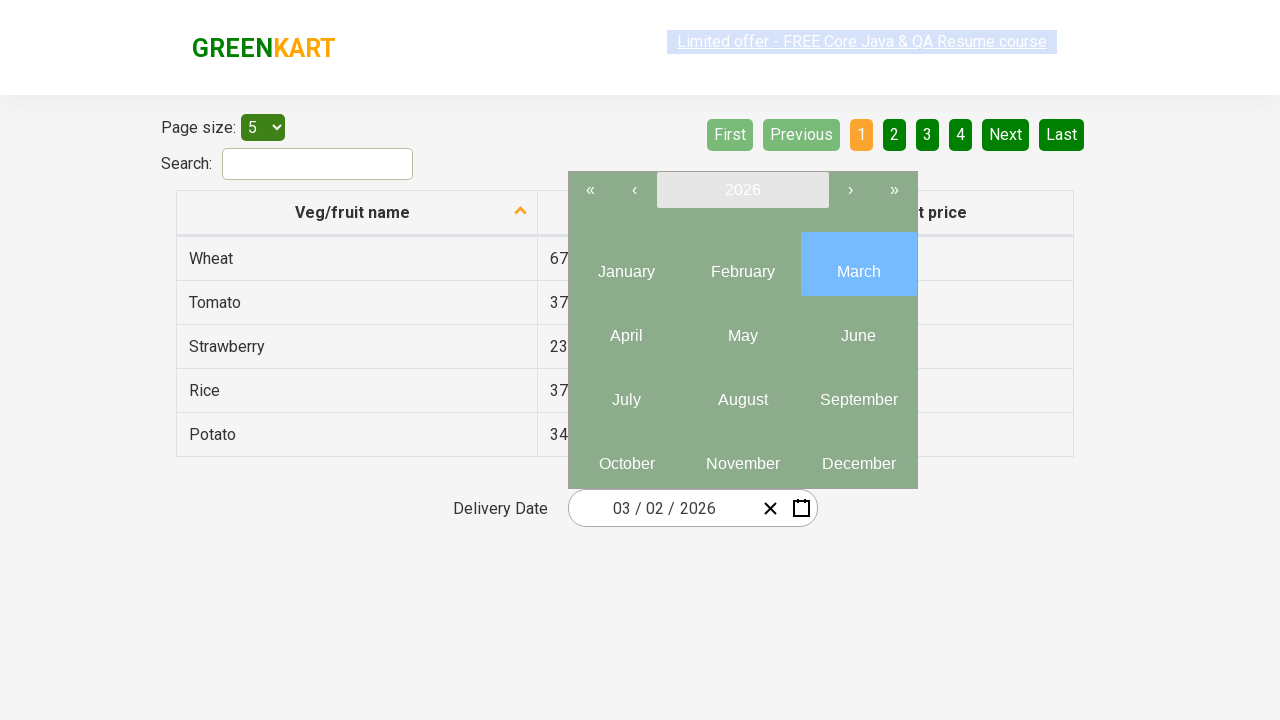

Waited 1000ms for month view to load
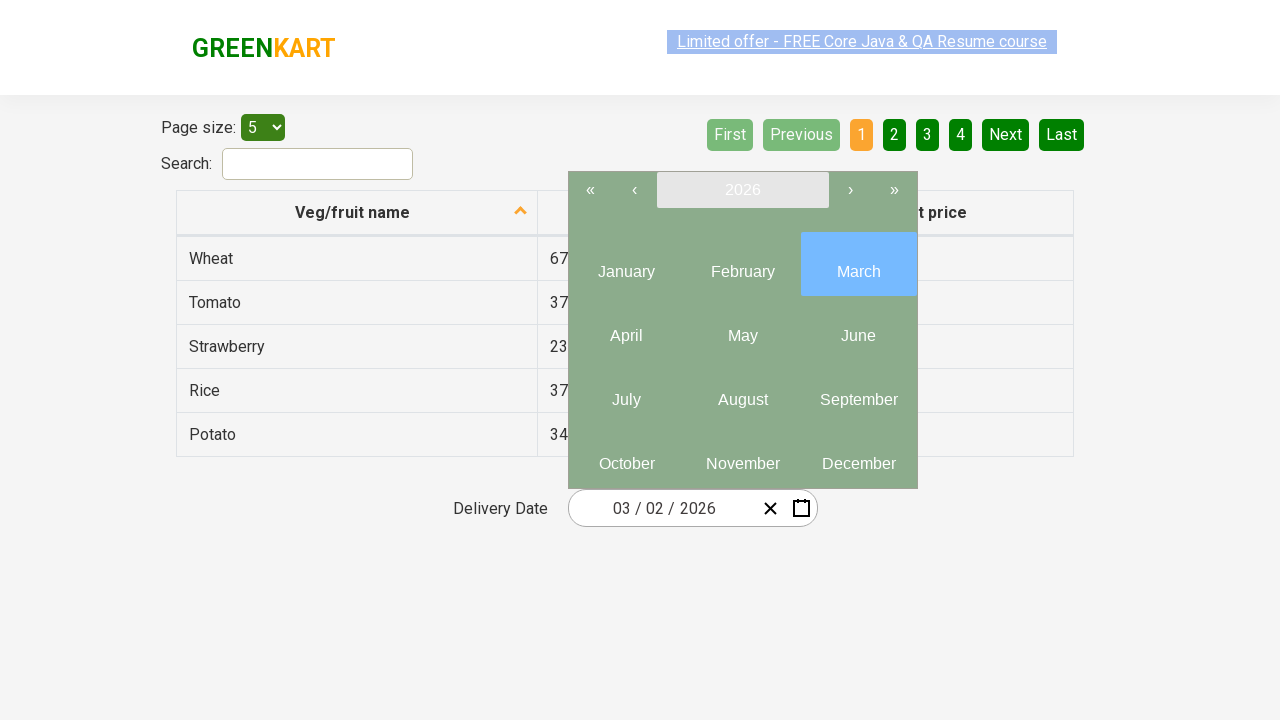

Clicked navigation label again to navigate to year view at (742, 190) on .react-calendar__navigation__label
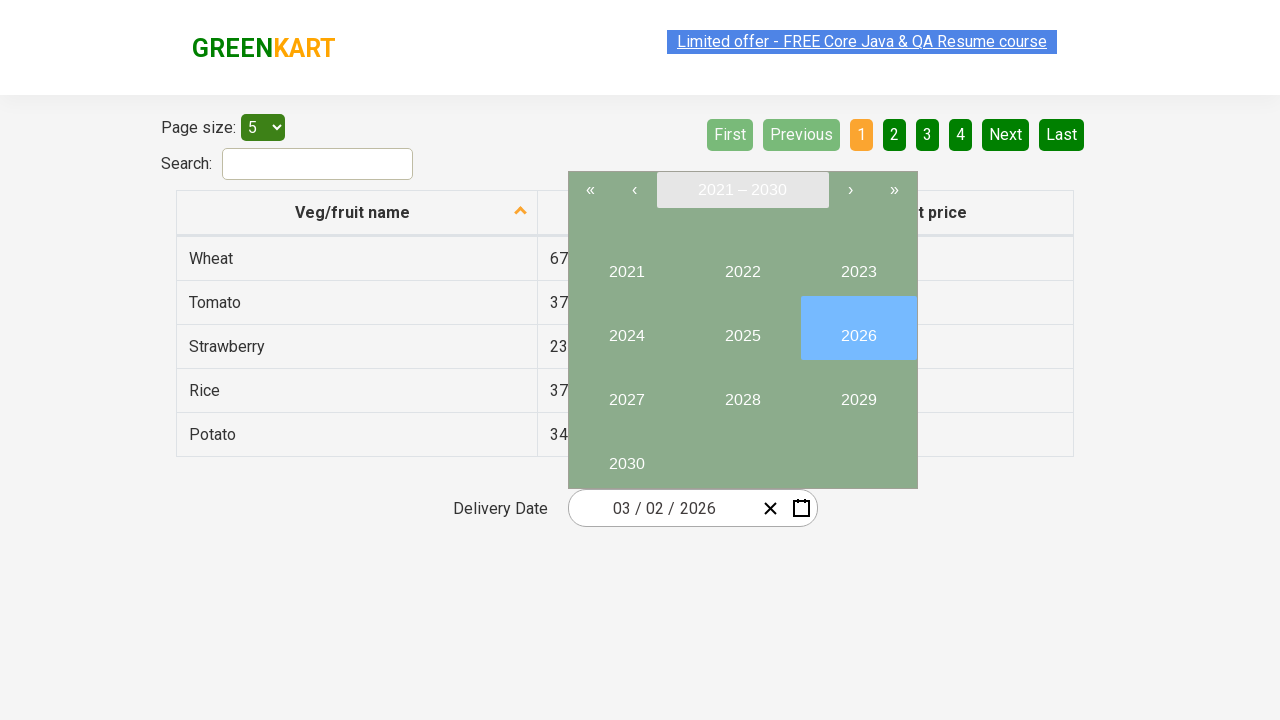

Waited 1000ms for year view to load
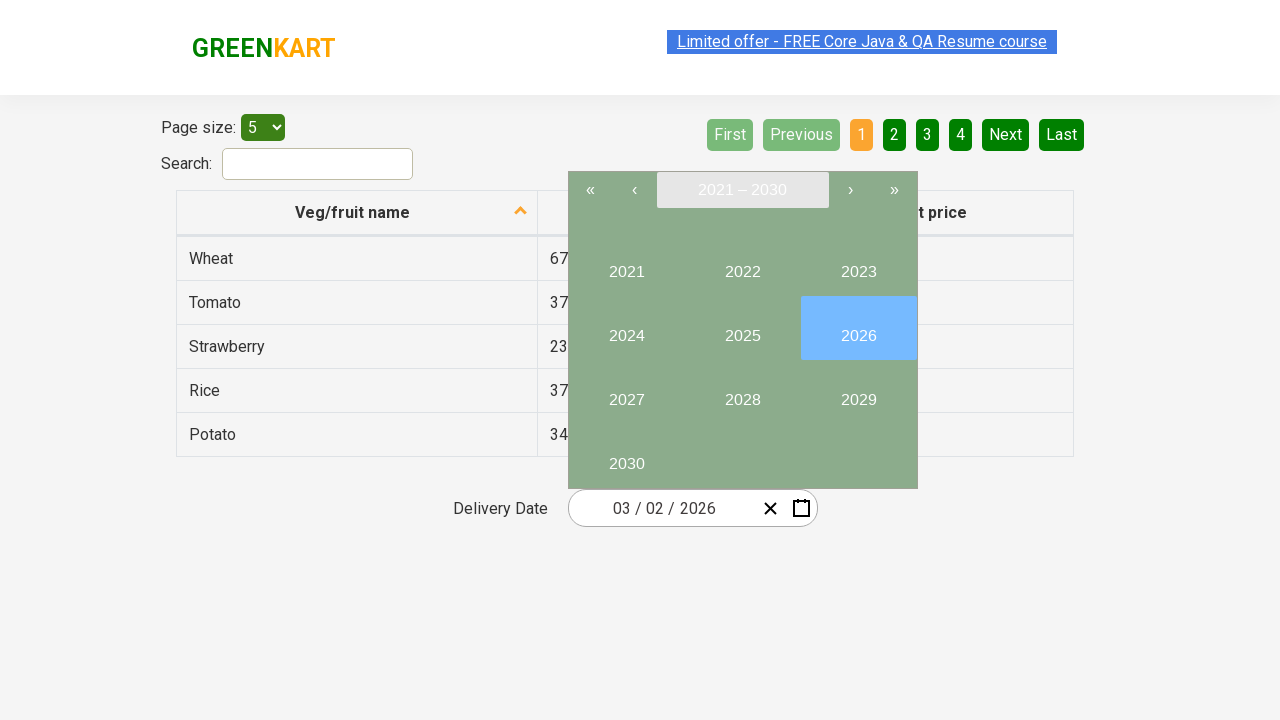

Selected year 2027 at (626, 392) on //button[text()='2027']
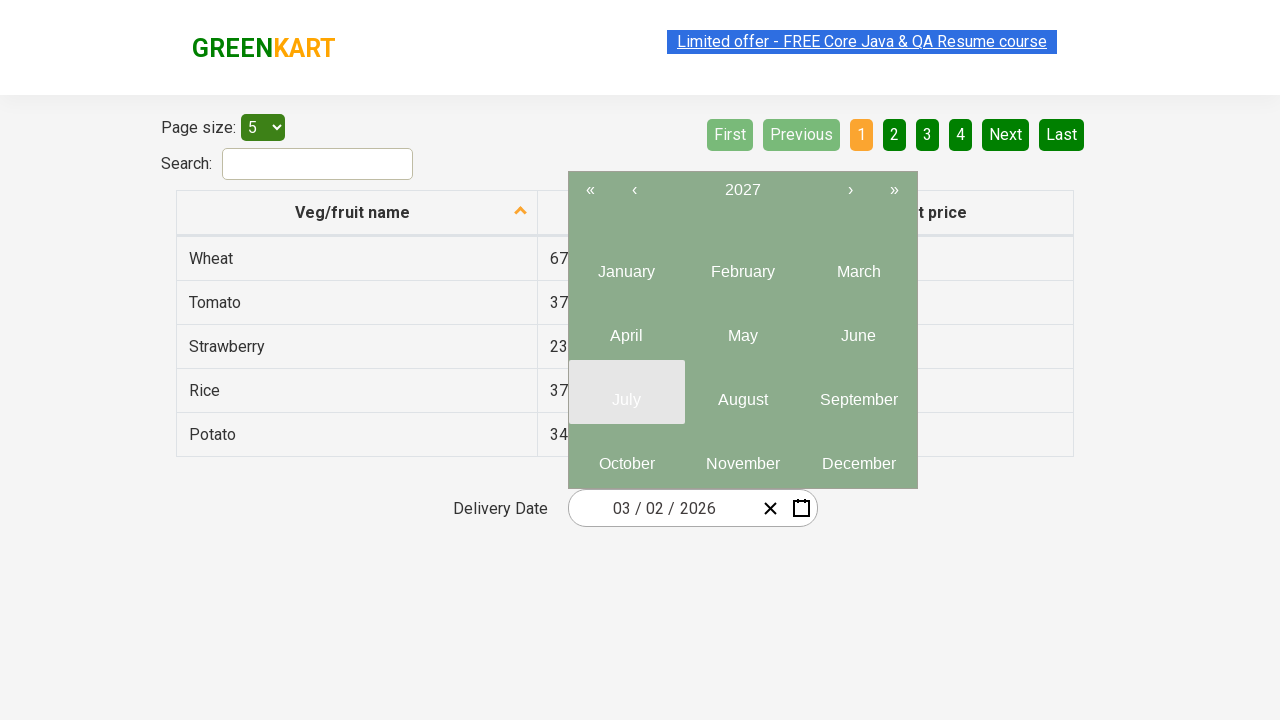

Waited 1000ms after year selection
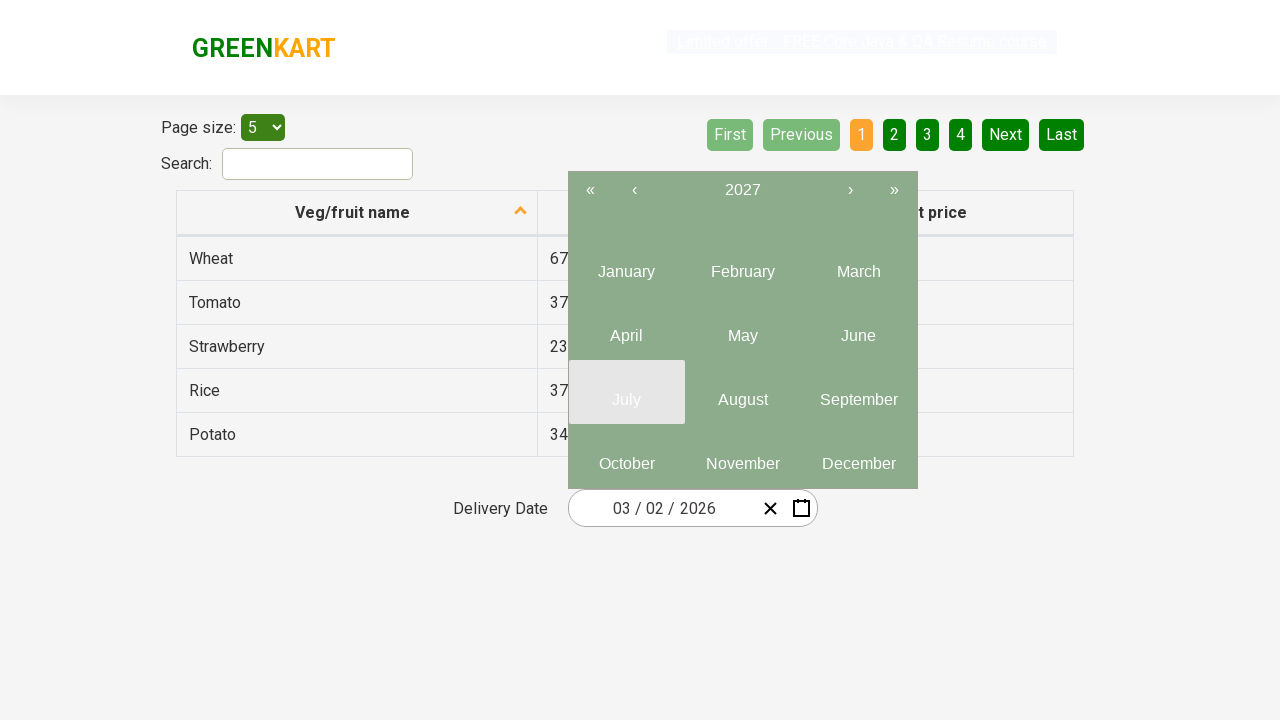

Selected month 6 (June) at (858, 328) on .react-calendar__year-view__months__month >> nth=5
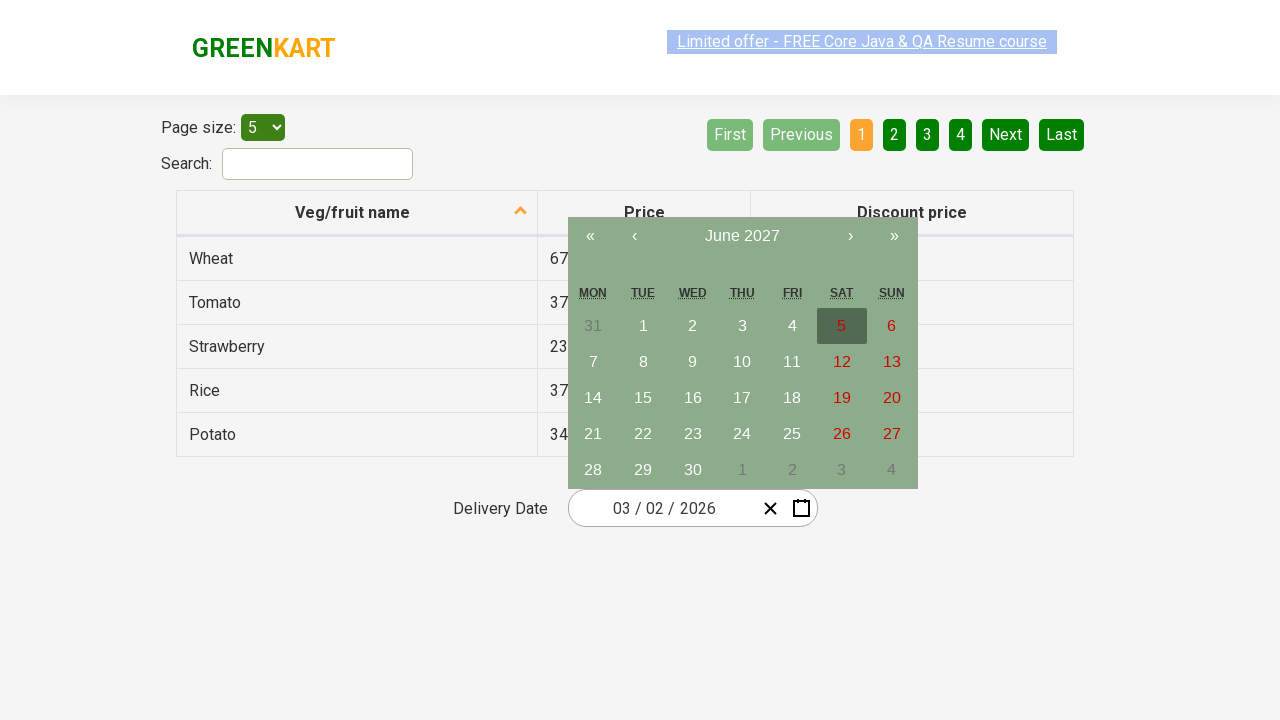

Waited 1000ms after month selection
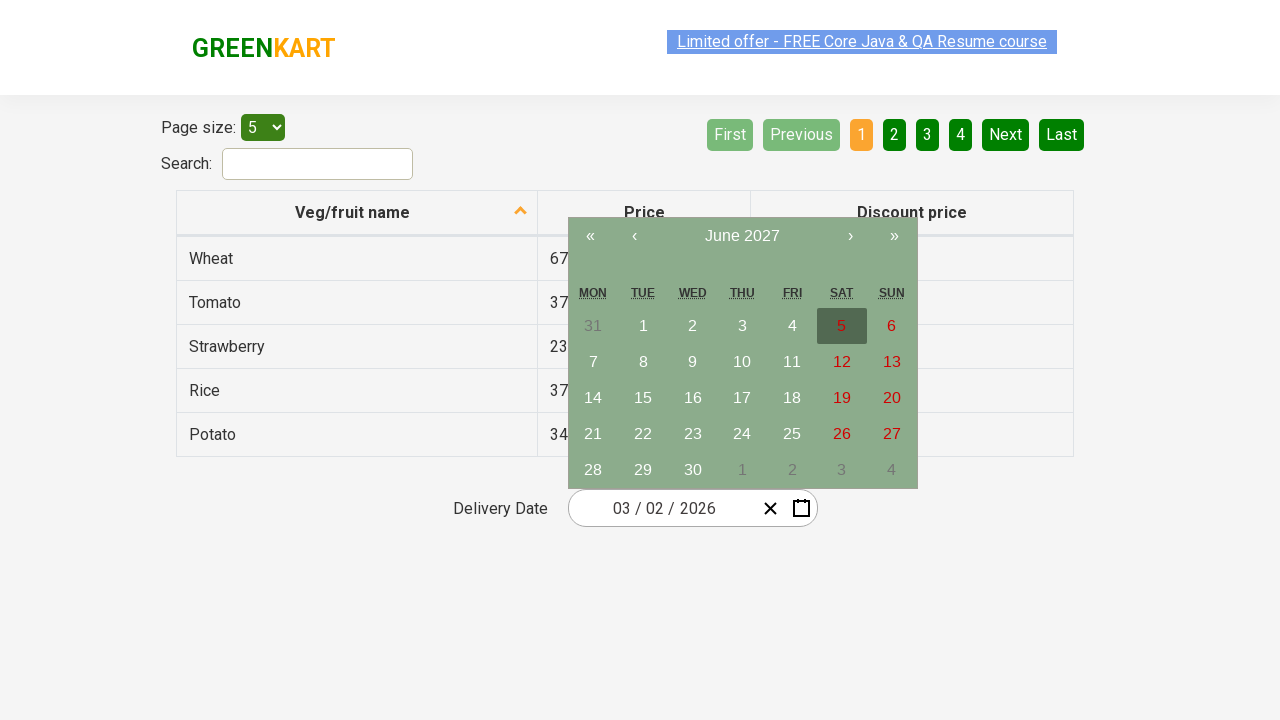

Selected date 15 at (643, 398) on //abbr[text()='15']
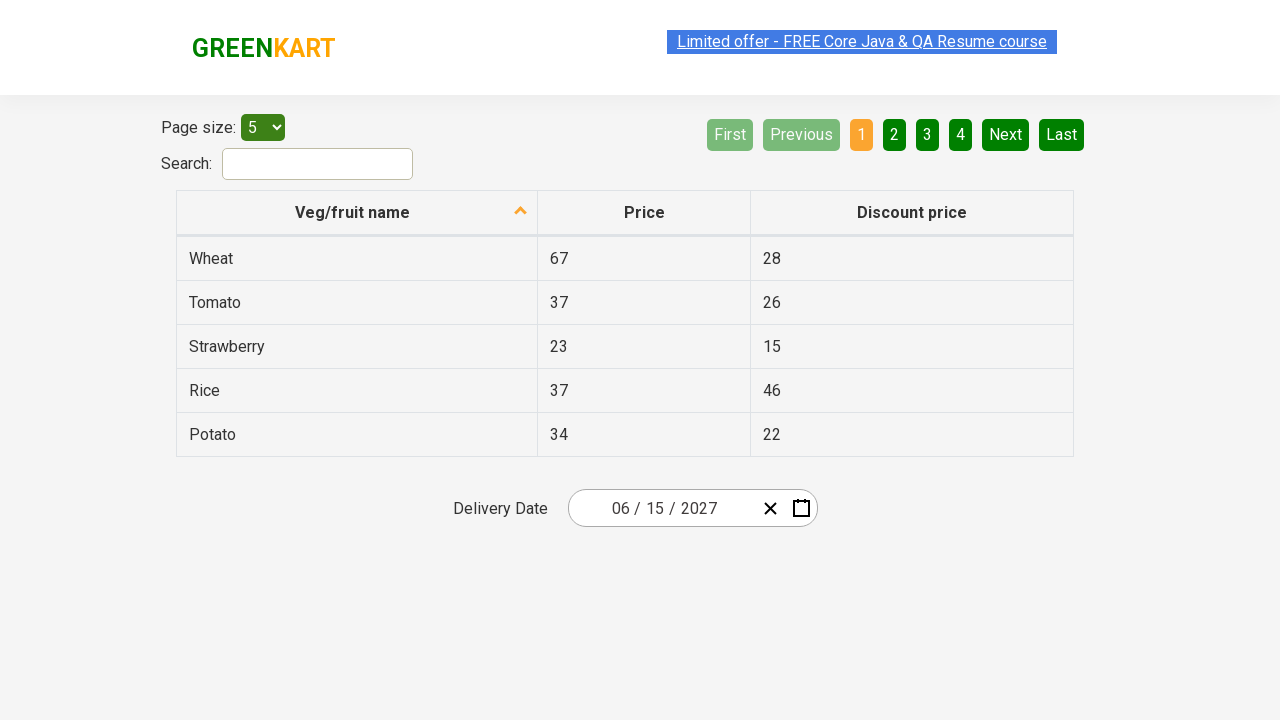

Waited 1000ms after date selection
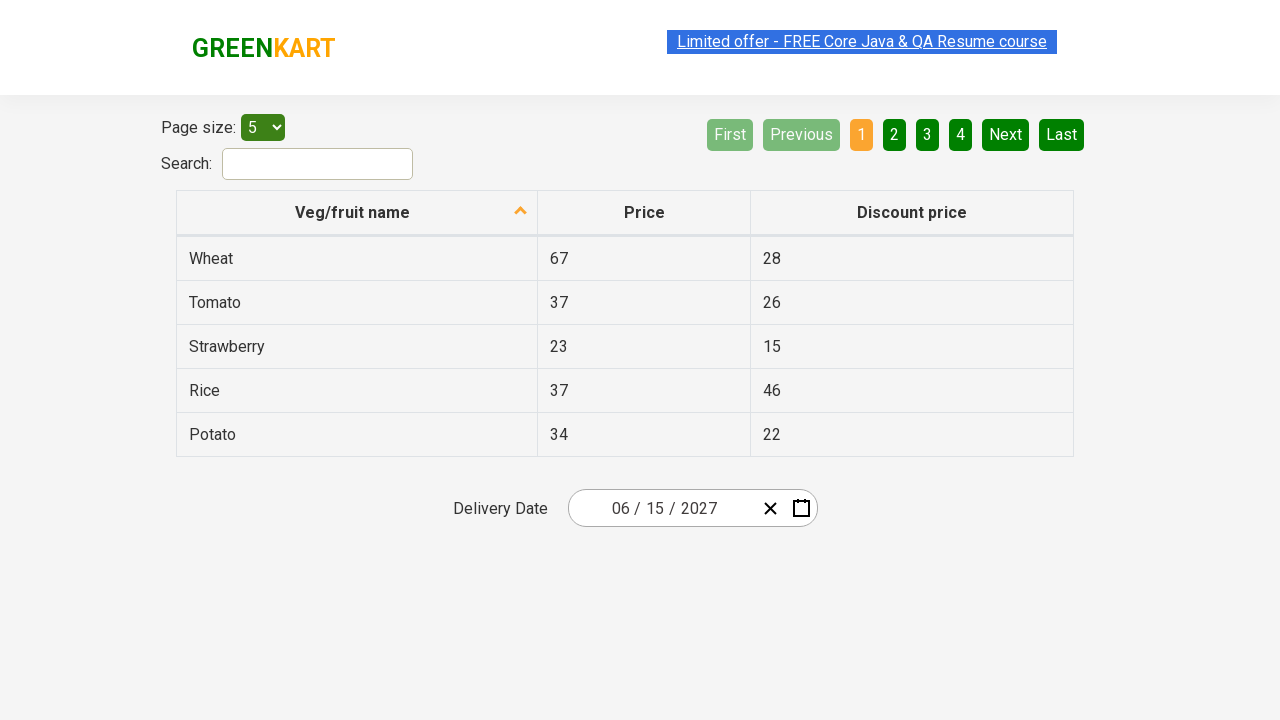

Date input fields populated and visible
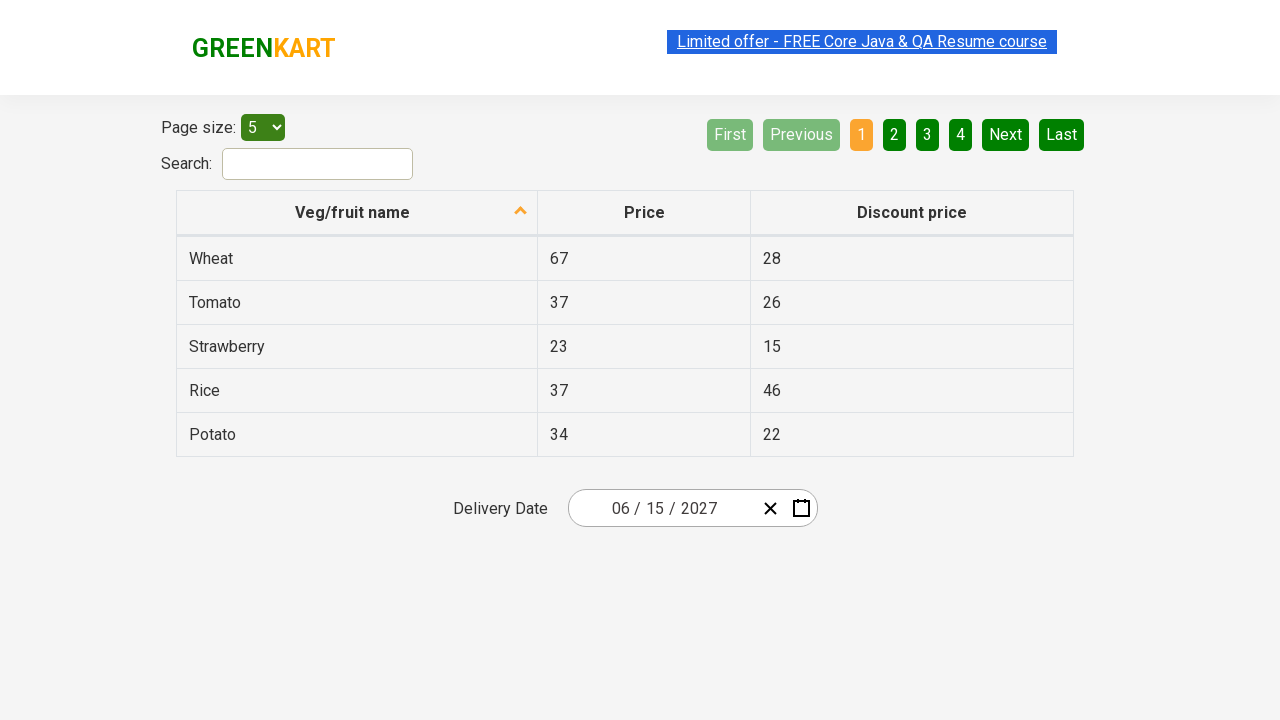

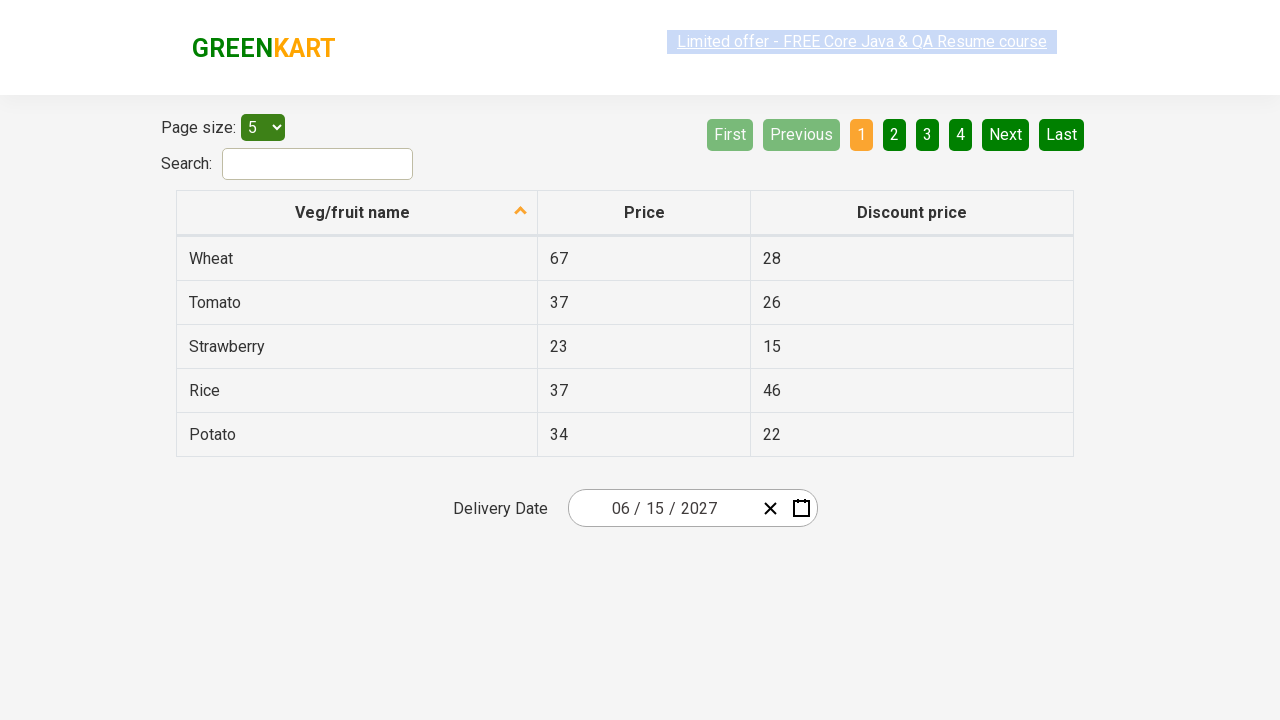